Tests filtering to display all items after switching between filters.

Starting URL: https://demo.playwright.dev/todomvc

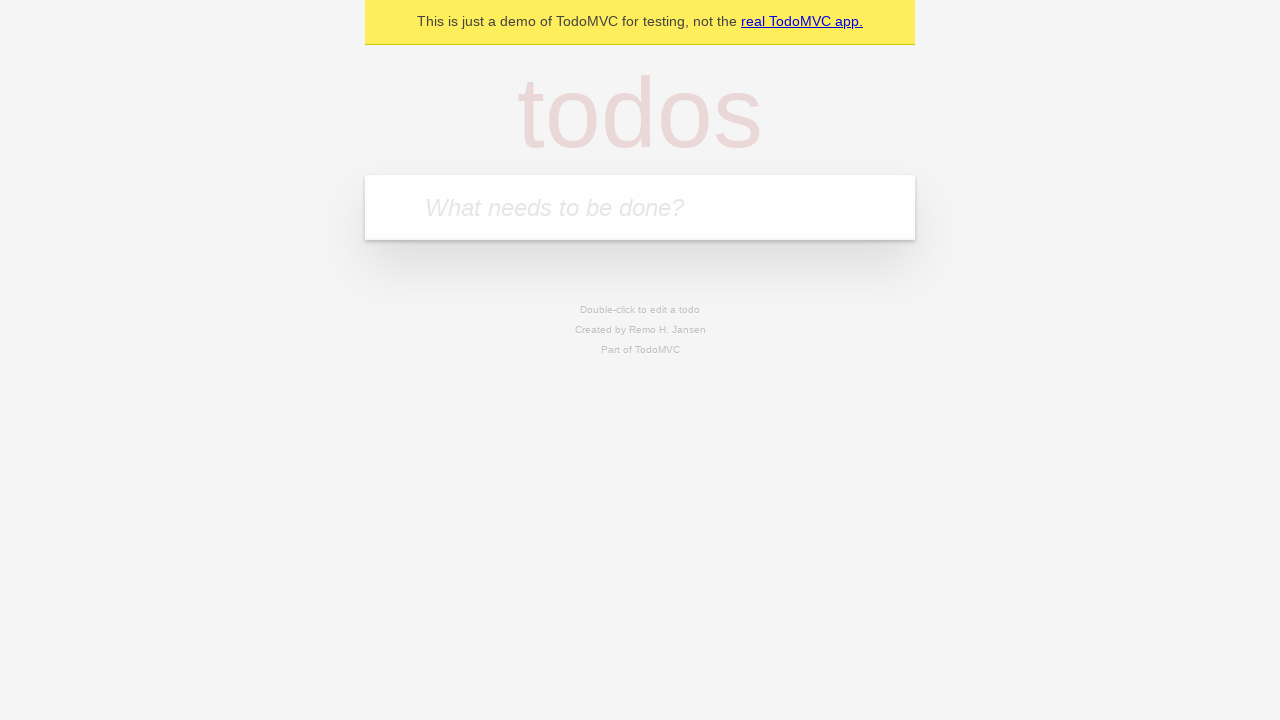

Filled todo input with 'buy some cheese' on internal:attr=[placeholder="What needs to be done?"i]
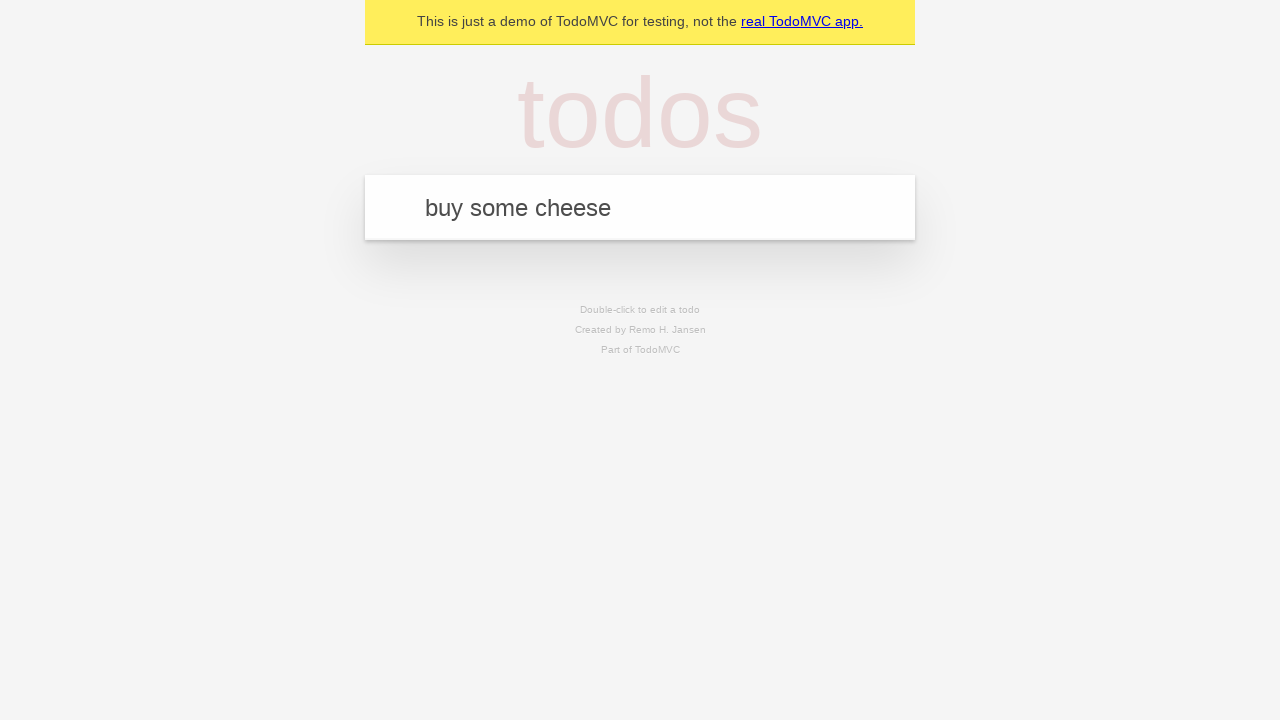

Pressed Enter to add first todo on internal:attr=[placeholder="What needs to be done?"i]
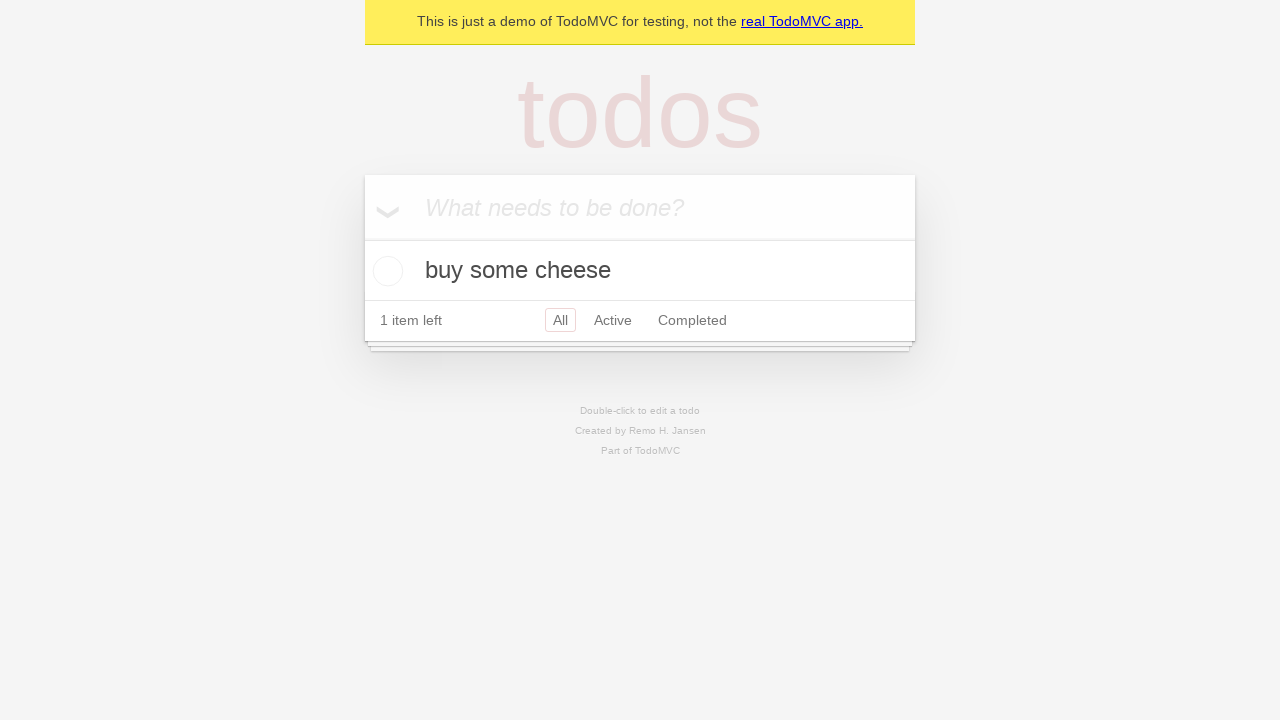

Filled todo input with 'feed the cat' on internal:attr=[placeholder="What needs to be done?"i]
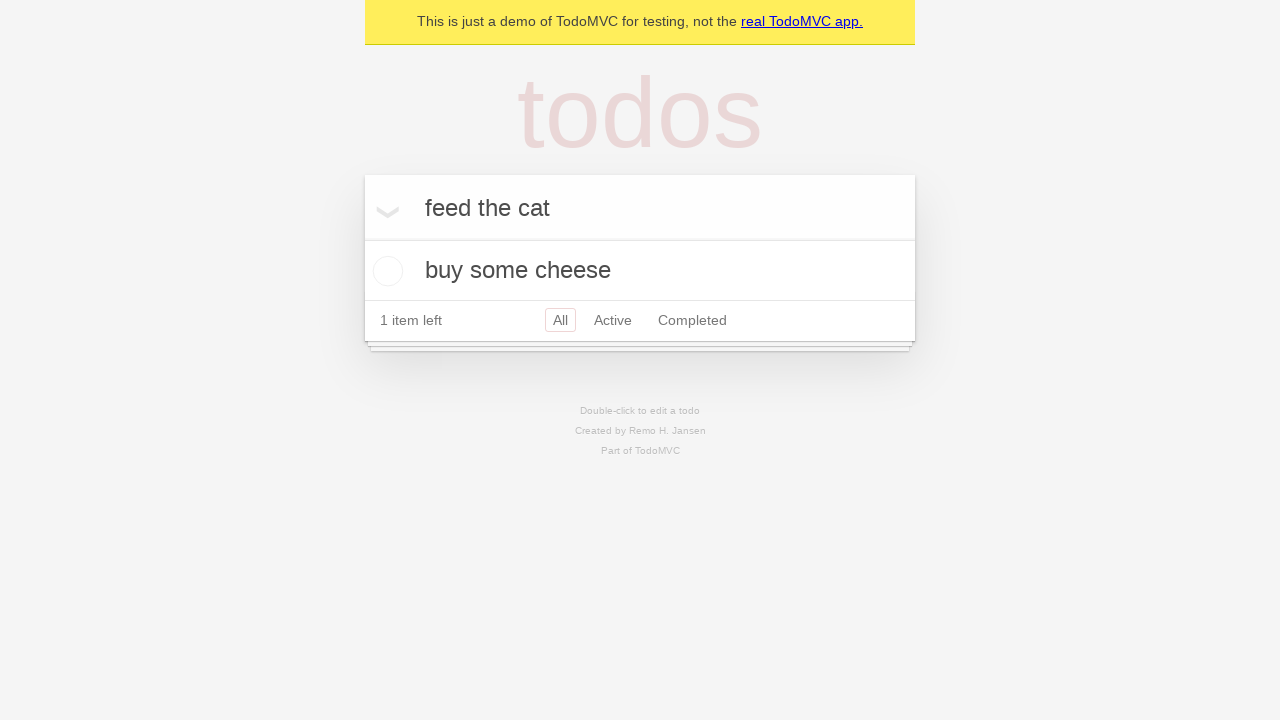

Pressed Enter to add second todo on internal:attr=[placeholder="What needs to be done?"i]
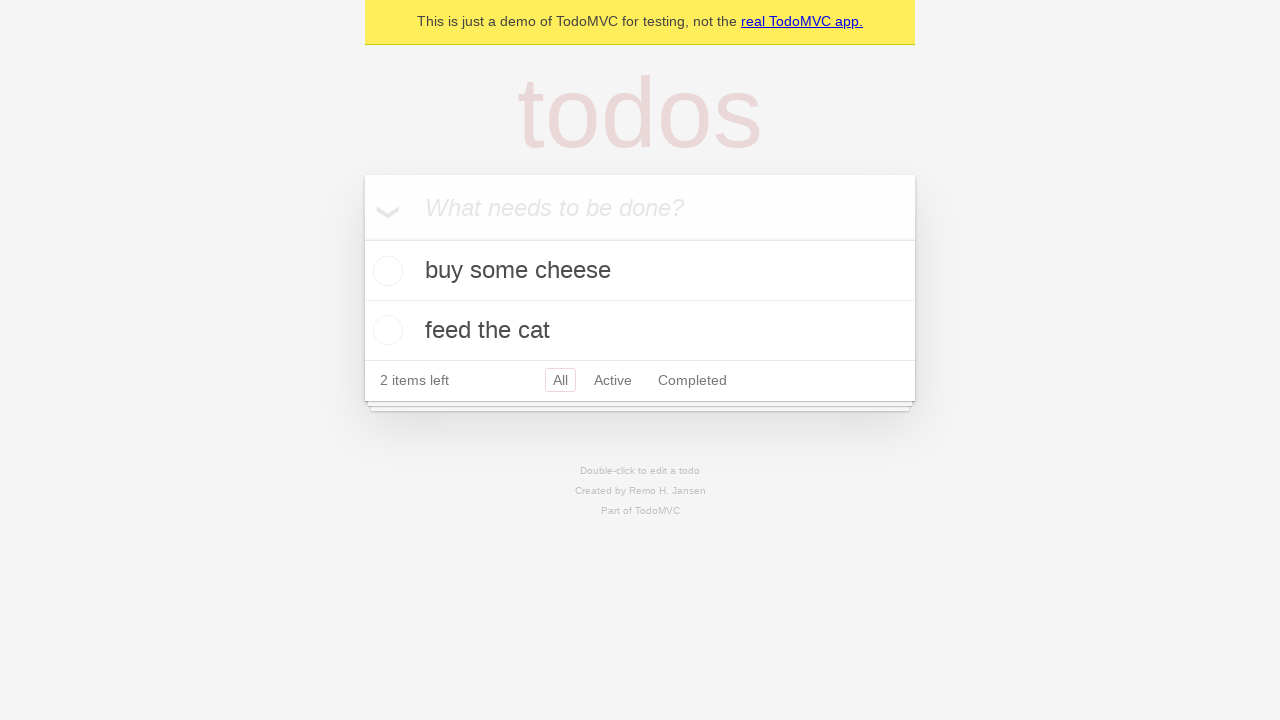

Filled todo input with 'book a doctors appointment' on internal:attr=[placeholder="What needs to be done?"i]
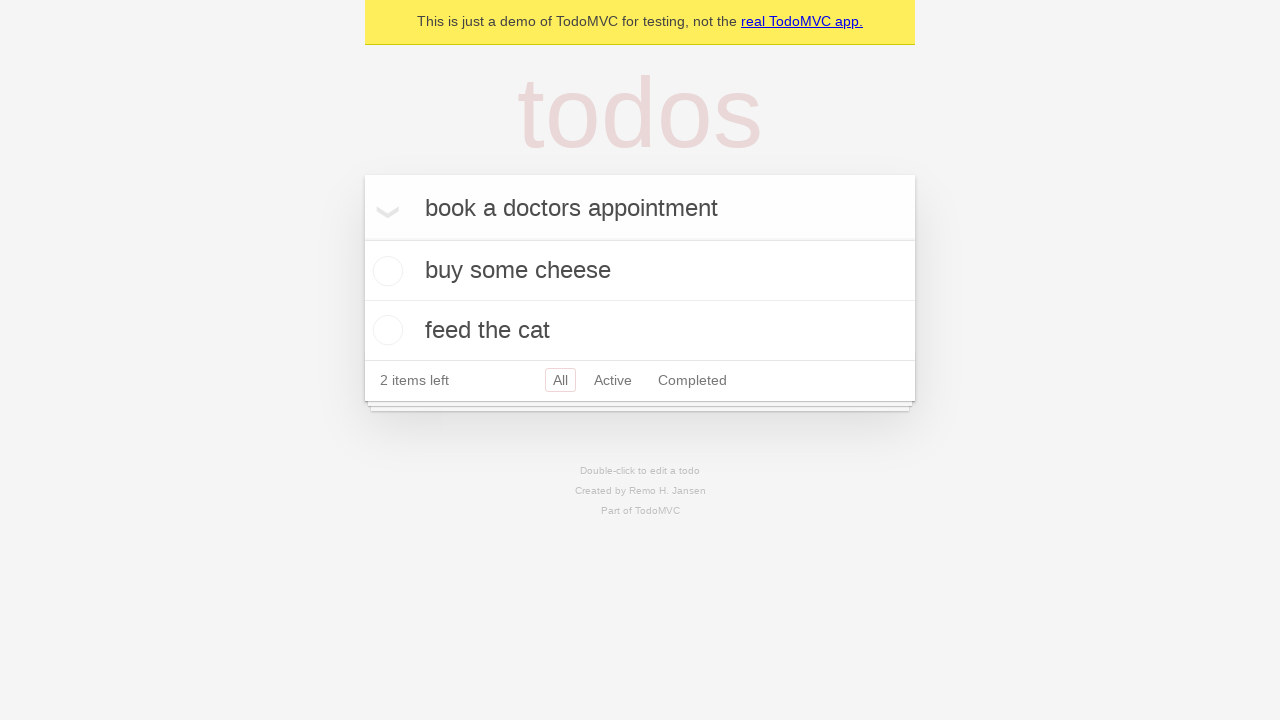

Pressed Enter to add third todo on internal:attr=[placeholder="What needs to be done?"i]
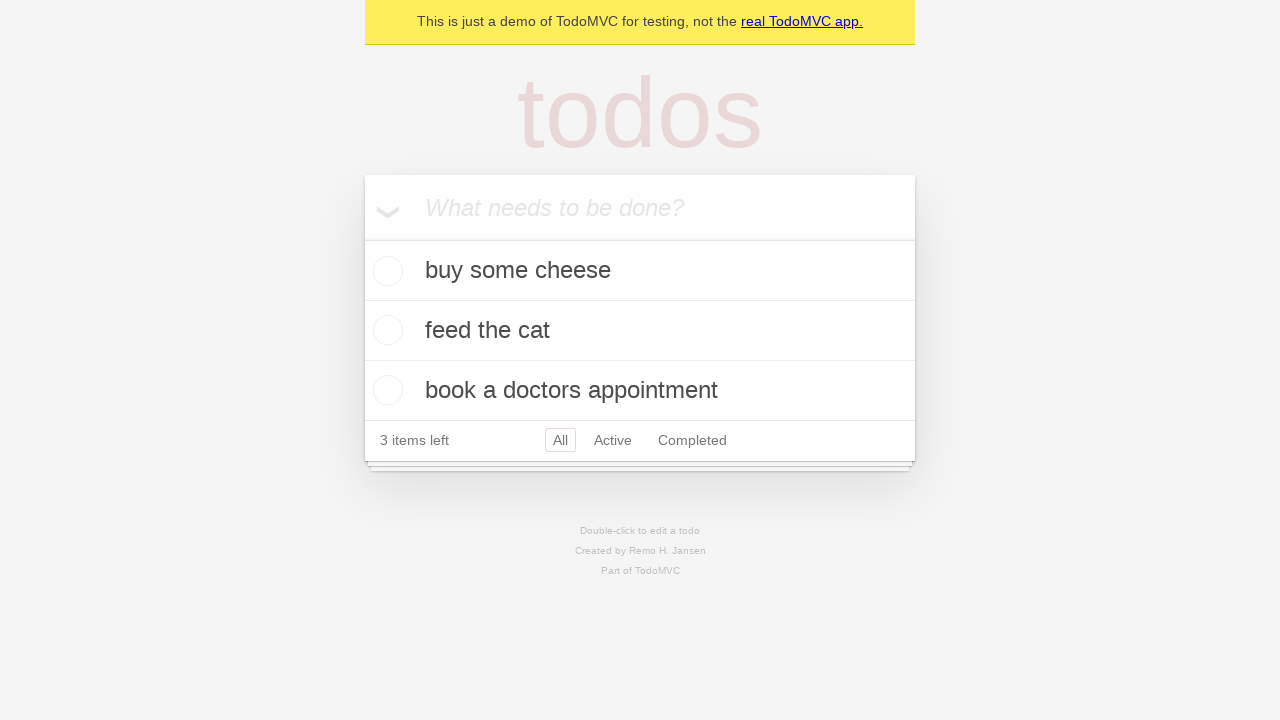

Checked the second todo item as completed at (385, 330) on .todo-list li .toggle >> nth=1
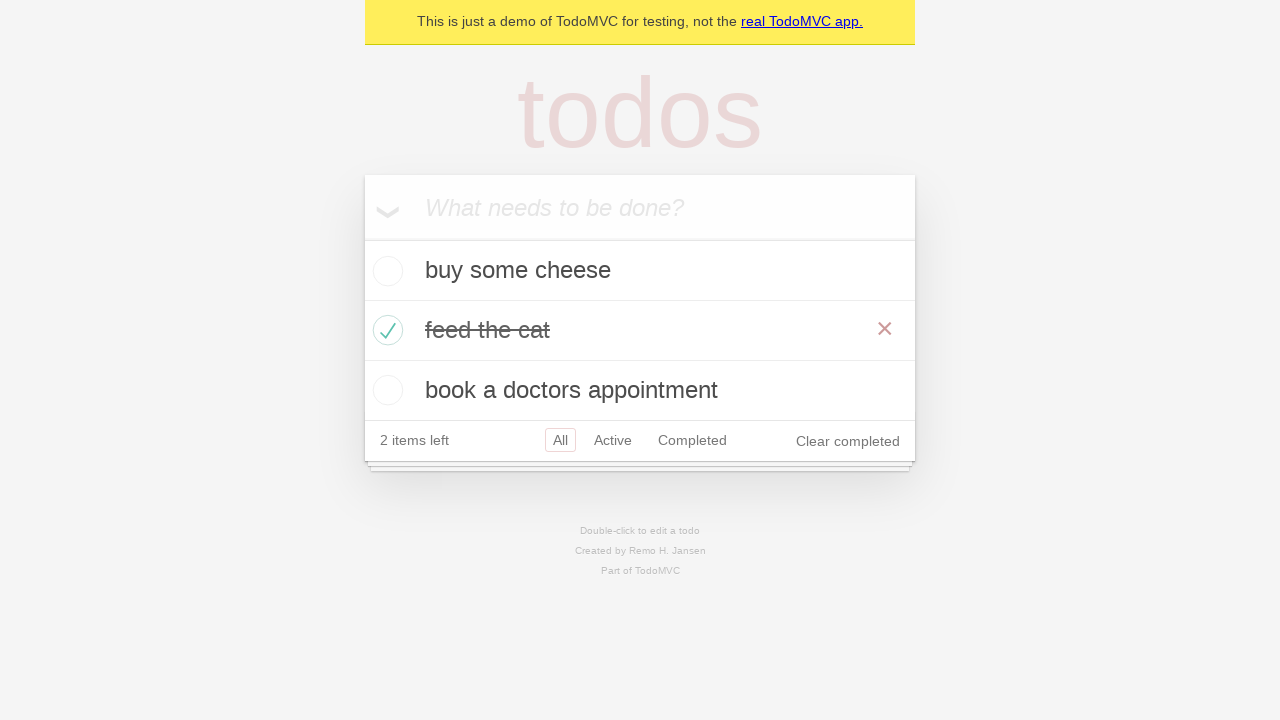

Clicked 'Active' filter to show only active todos at (613, 440) on .filters >> text=Active
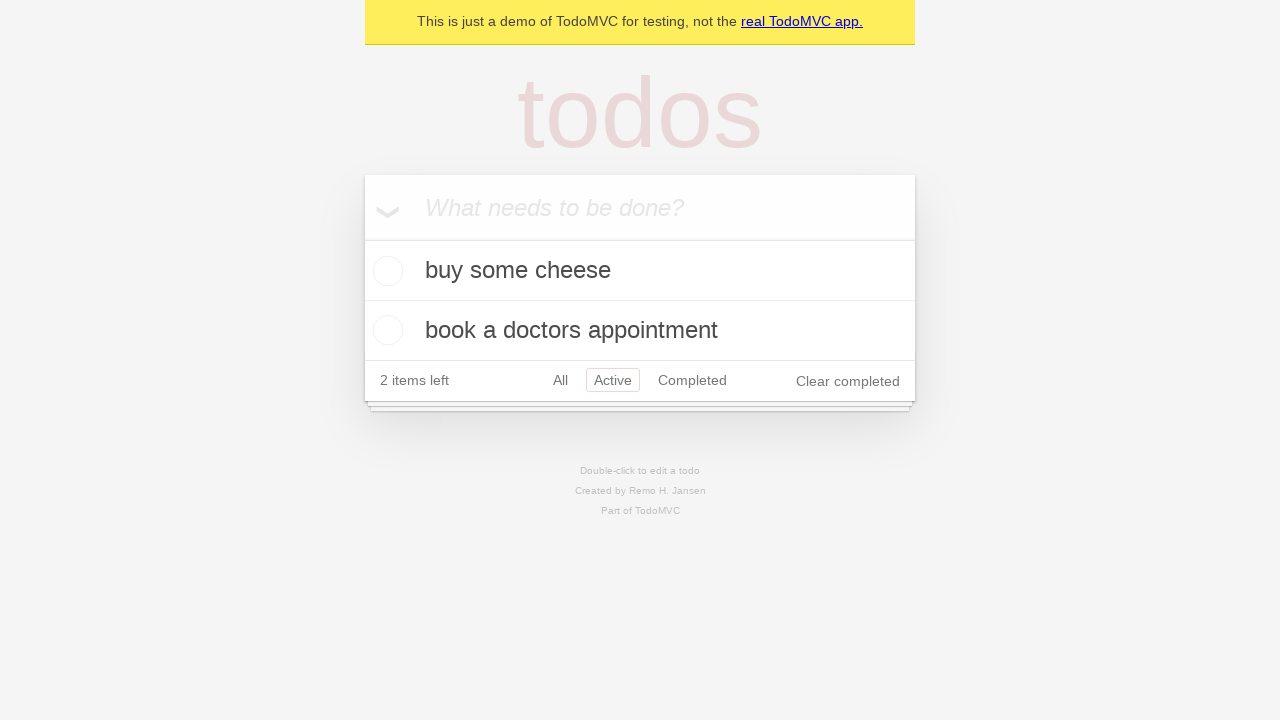

Clicked 'Completed' filter to show only completed todos at (692, 380) on .filters >> text=Completed
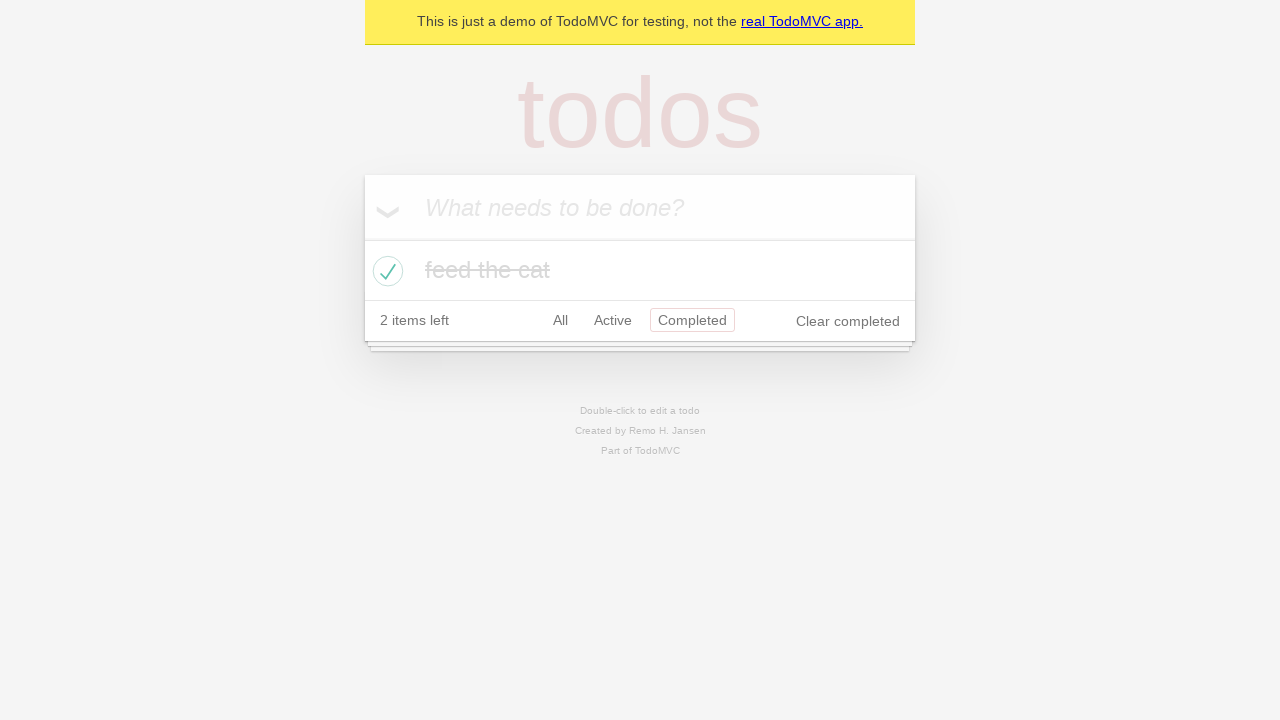

Clicked 'All' filter to display all items at (560, 320) on .filters >> text=All
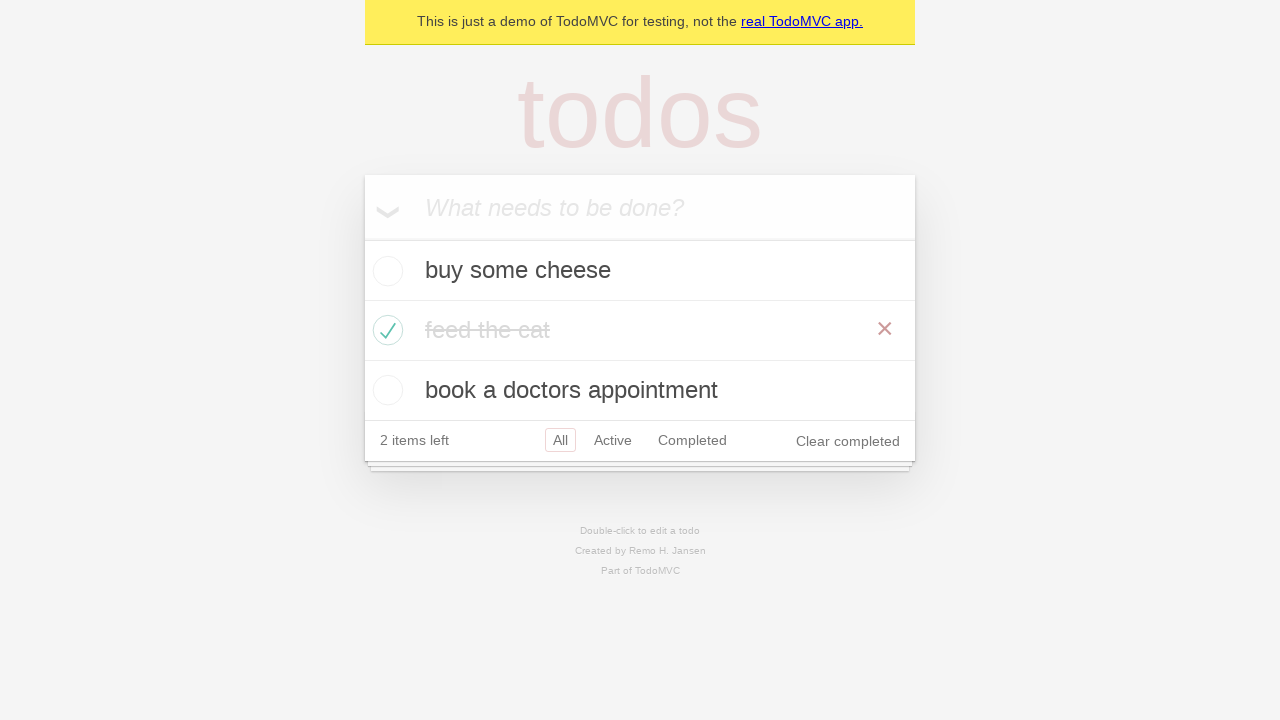

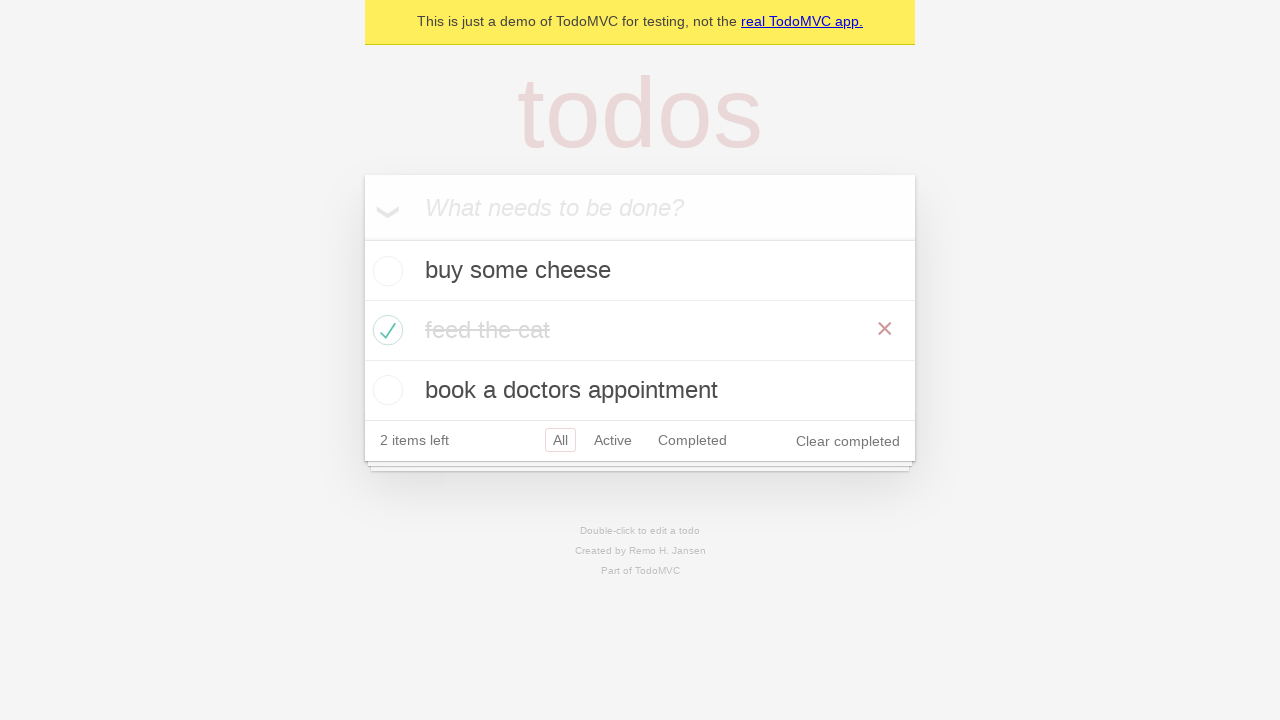